Tests that edits are saved when the input field loses focus (blur event)

Starting URL: https://demo.playwright.dev/todomvc

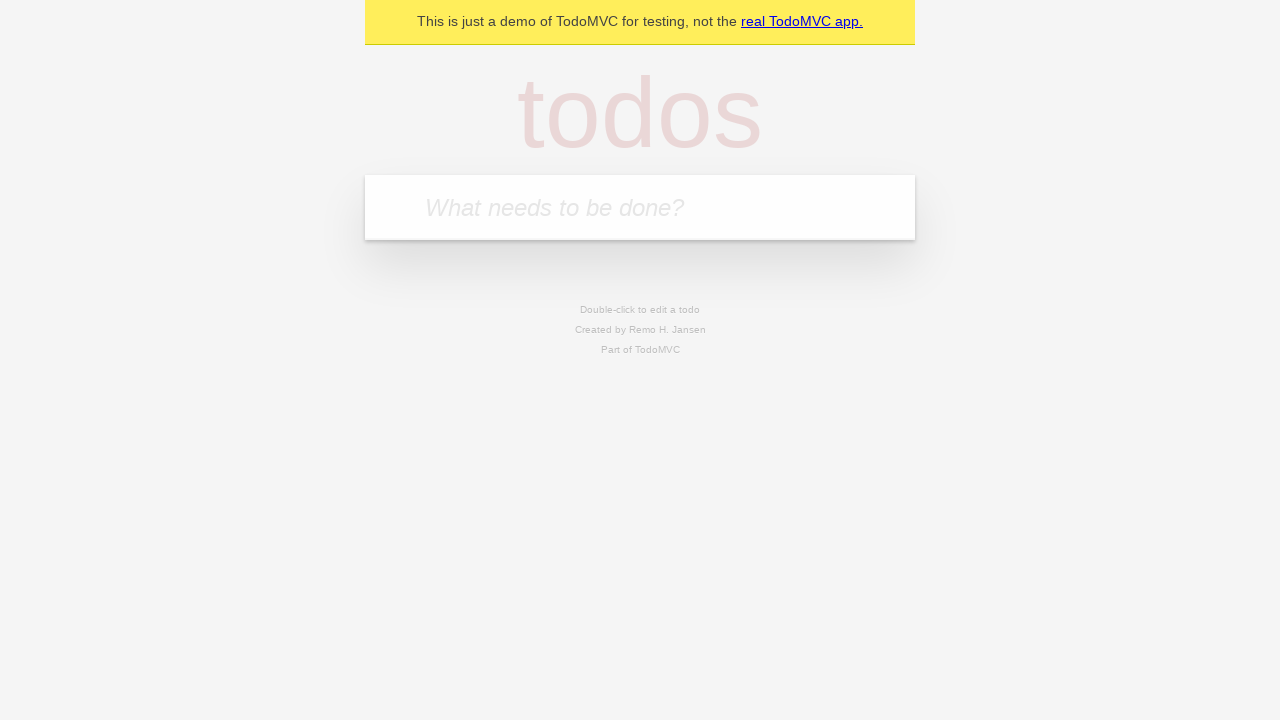

Filled input field with first todo 'buy some cheese' on internal:attr=[placeholder="What needs to be done?"i]
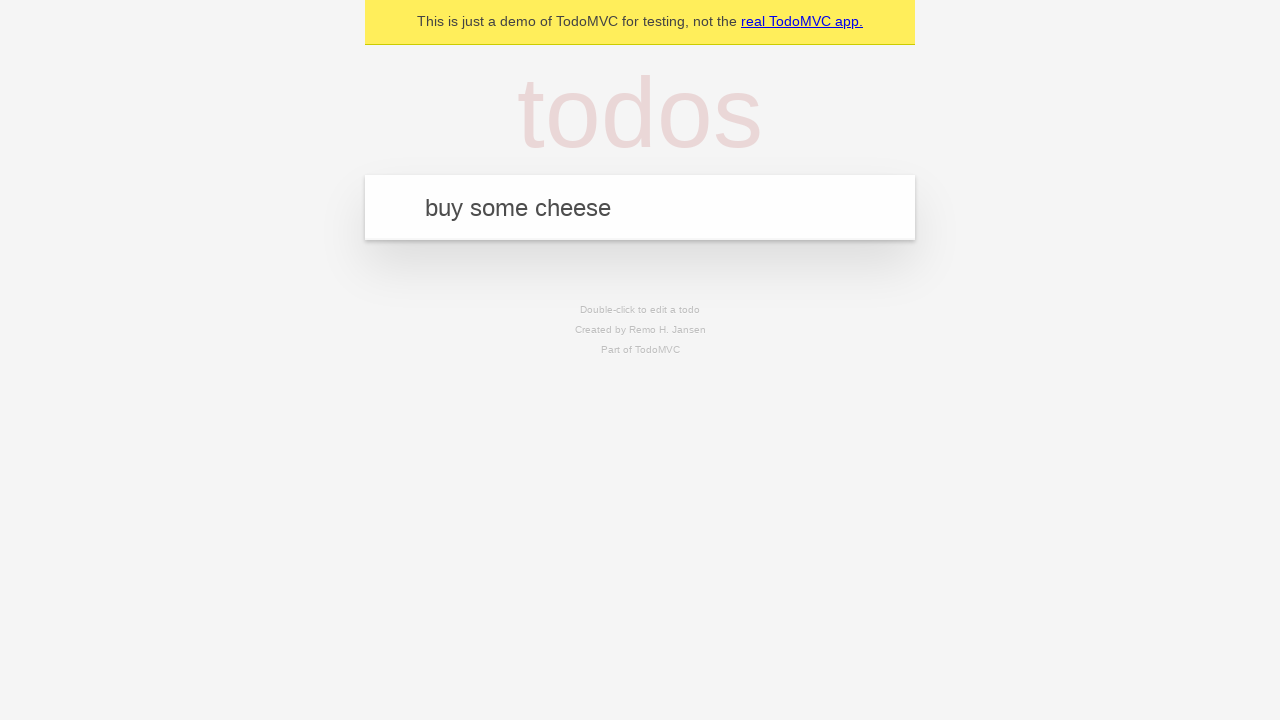

Pressed Enter to create first todo on internal:attr=[placeholder="What needs to be done?"i]
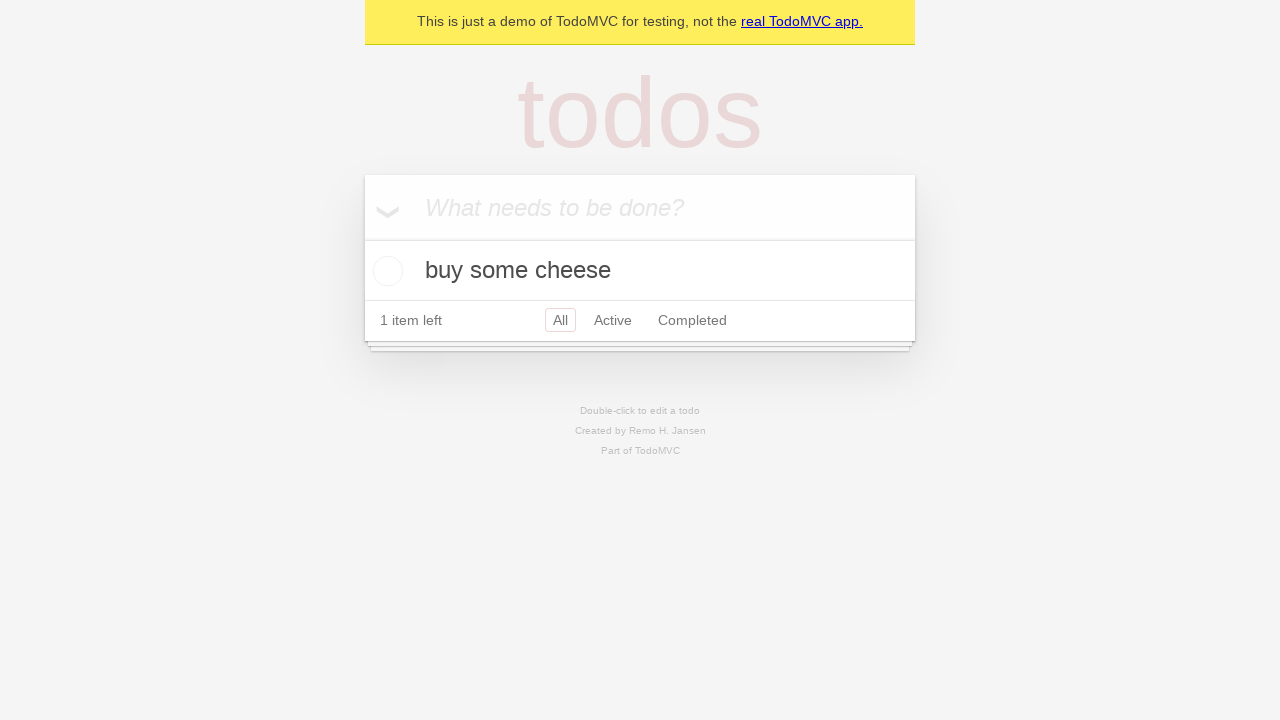

Filled input field with second todo 'feed the cat' on internal:attr=[placeholder="What needs to be done?"i]
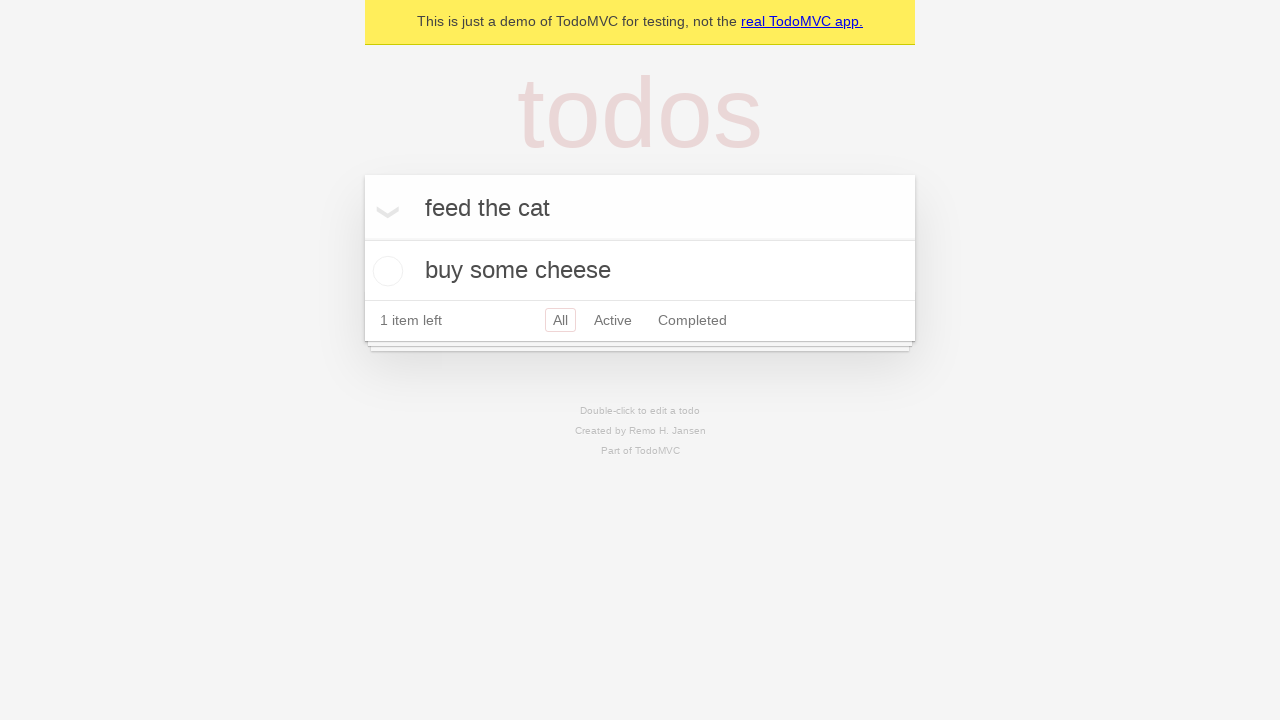

Pressed Enter to create second todo on internal:attr=[placeholder="What needs to be done?"i]
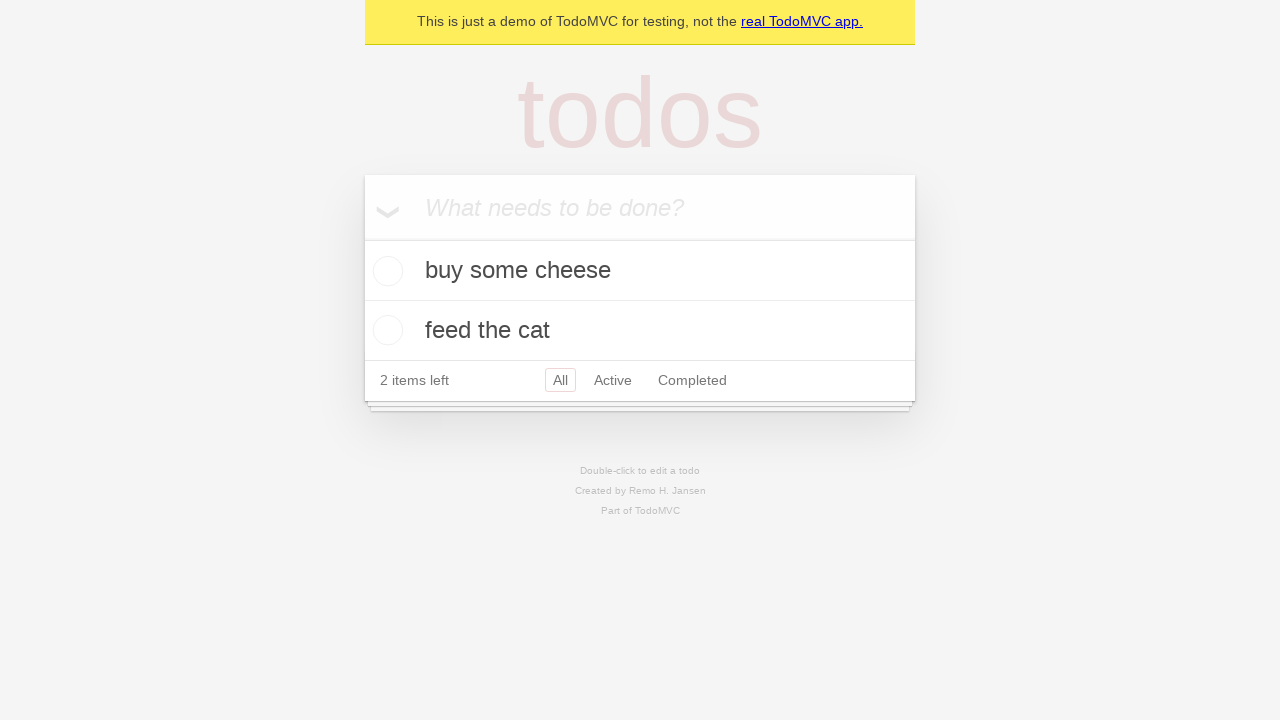

Filled input field with third todo 'book a doctors appointment' on internal:attr=[placeholder="What needs to be done?"i]
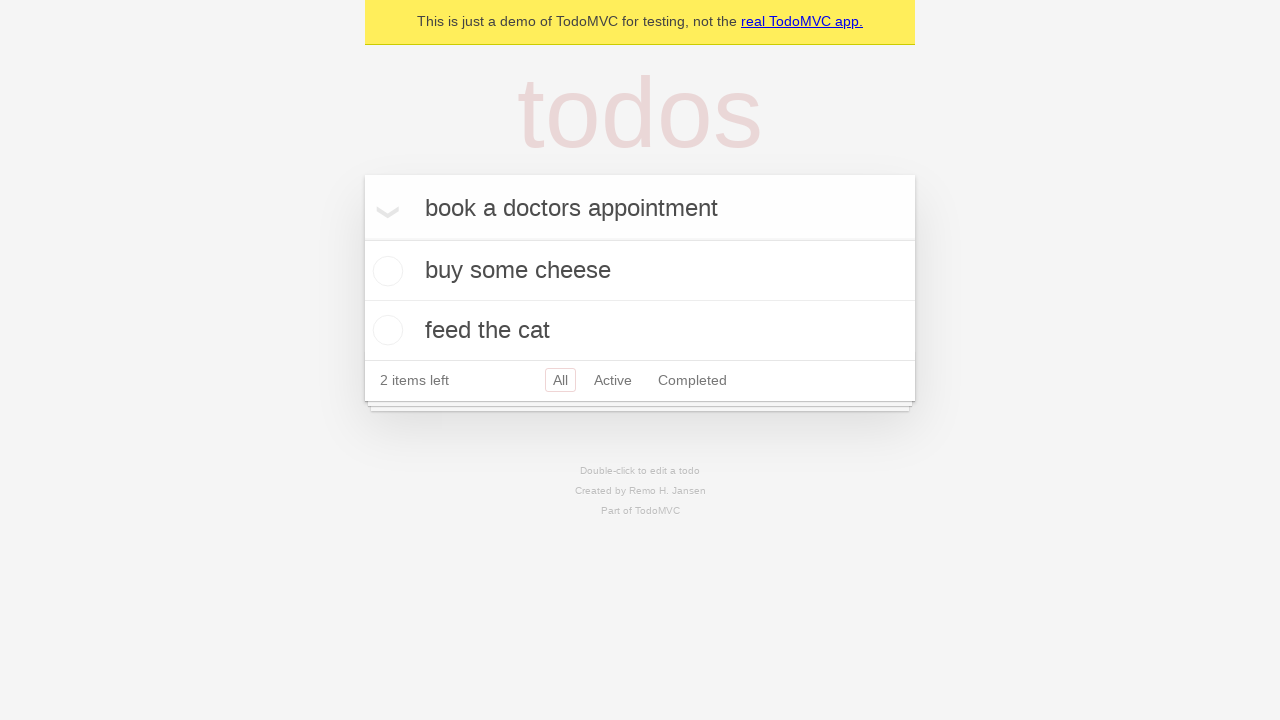

Pressed Enter to create third todo on internal:attr=[placeholder="What needs to be done?"i]
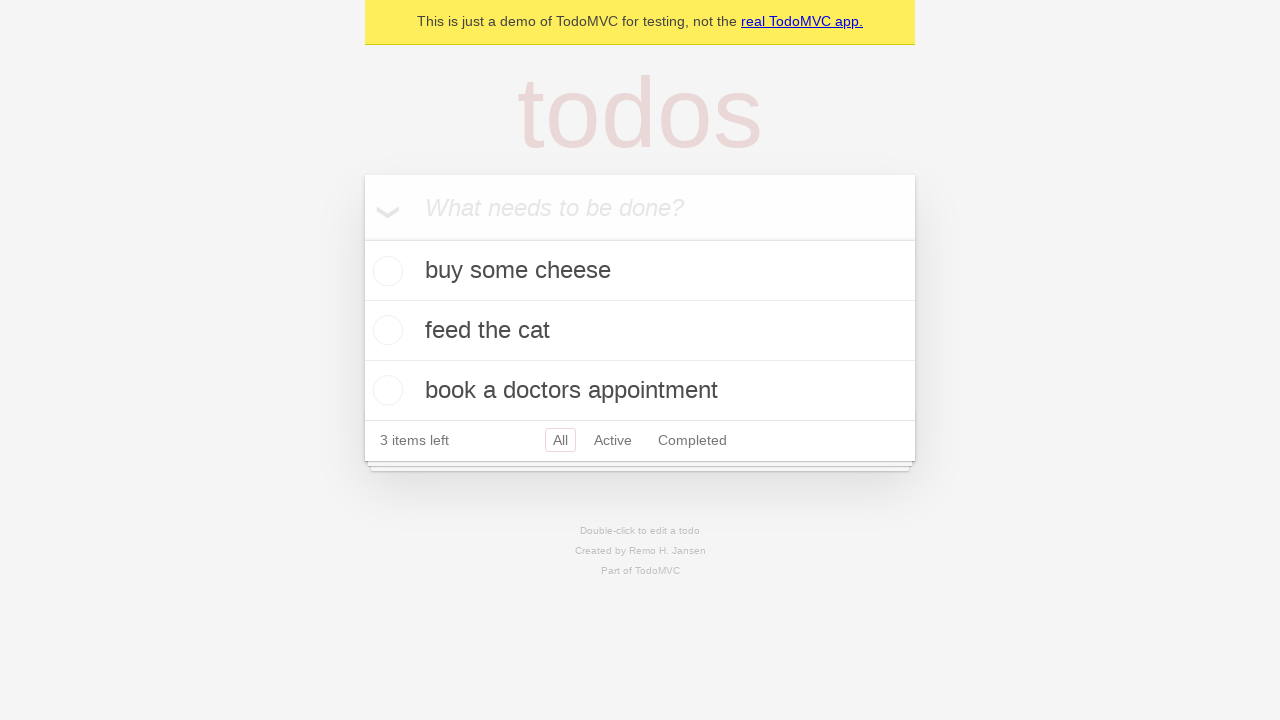

Double-clicked second todo to enter edit mode at (640, 331) on internal:testid=[data-testid="todo-item"s] >> nth=1
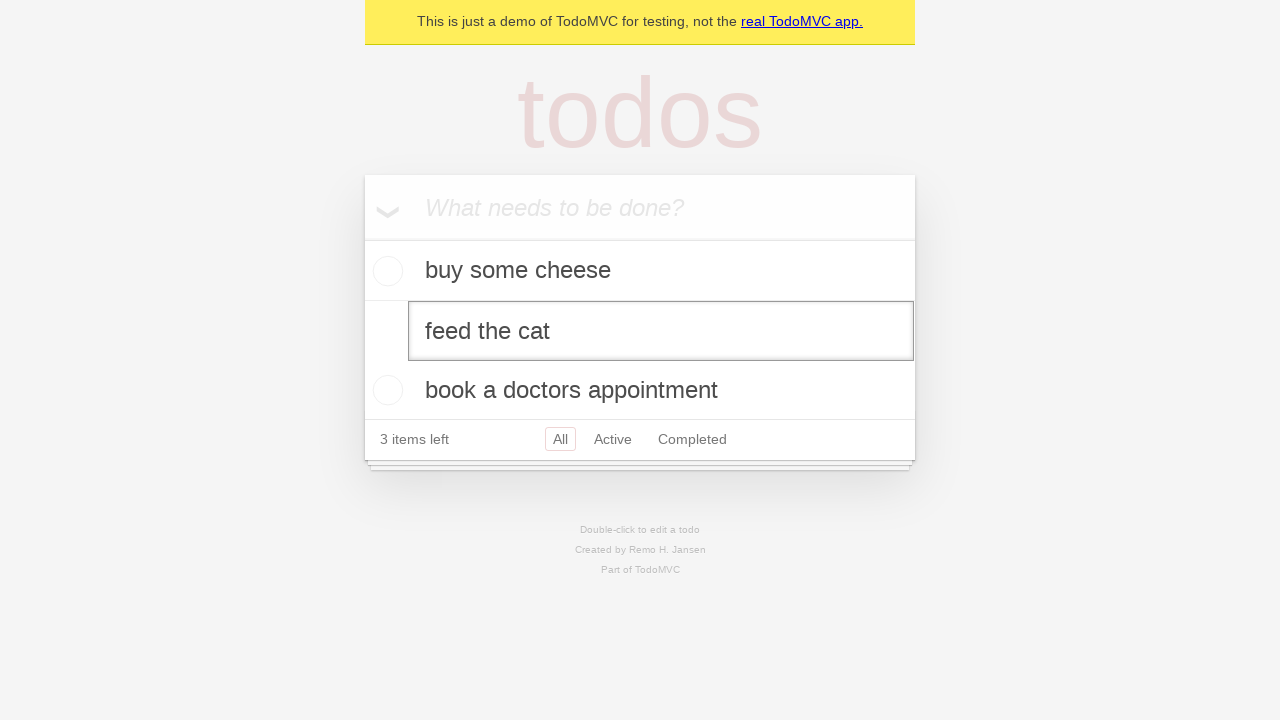

Filled edit textbox with new text 'buy some sausages' on internal:testid=[data-testid="todo-item"s] >> nth=1 >> internal:role=textbox[nam
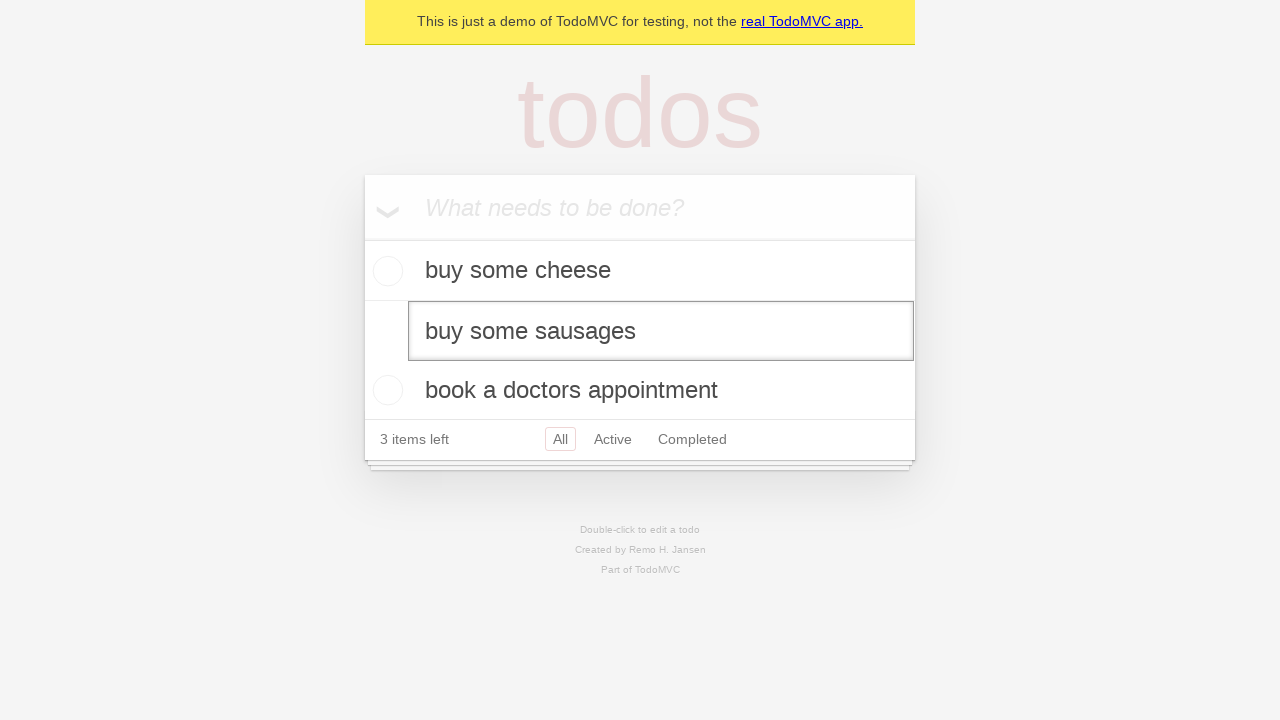

Dispatched blur event to save edit
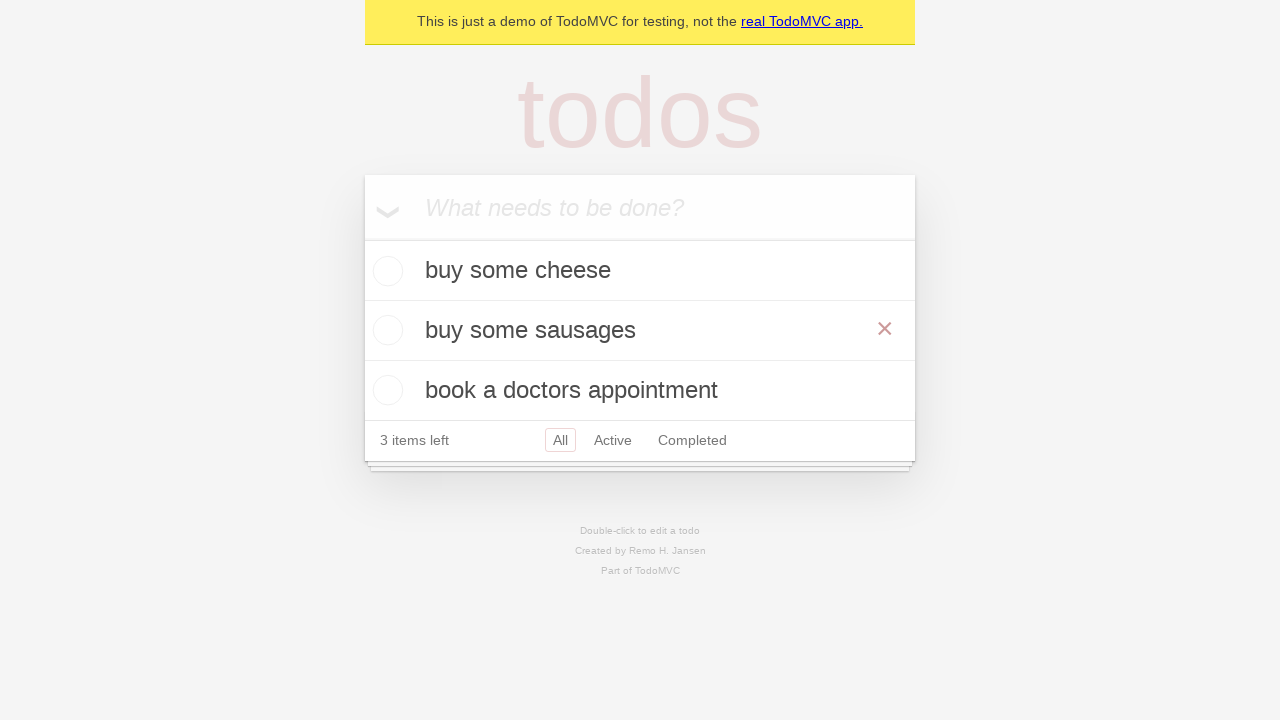

Verified that todo title element is present after edit was saved
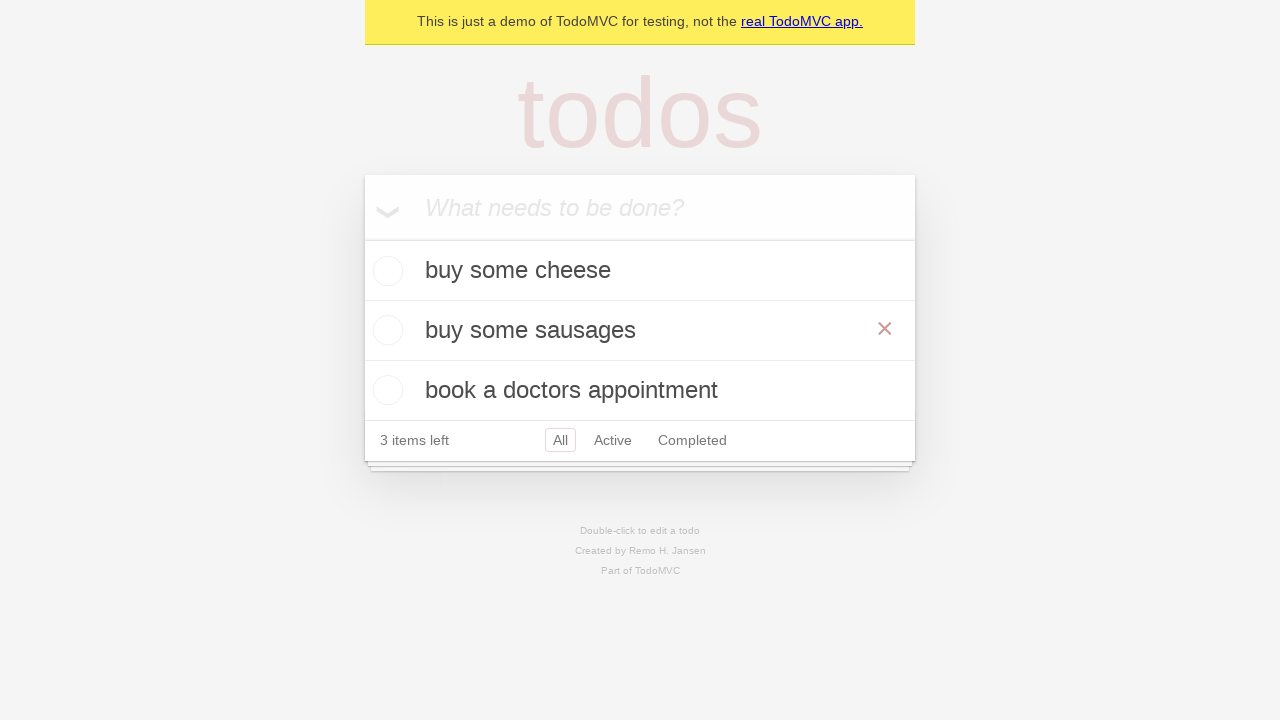

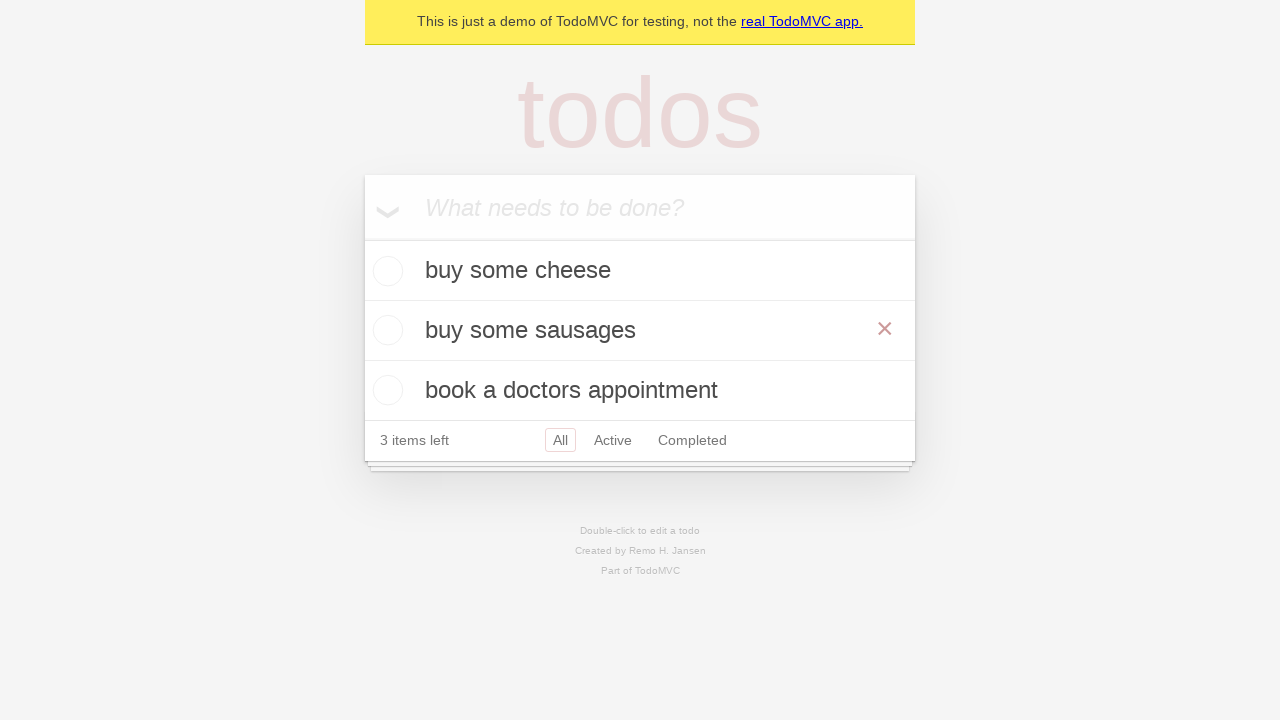